Opens the YouTube homepage and maximizes the browser window to verify the page loads correctly.

Starting URL: https://www.youtube.com

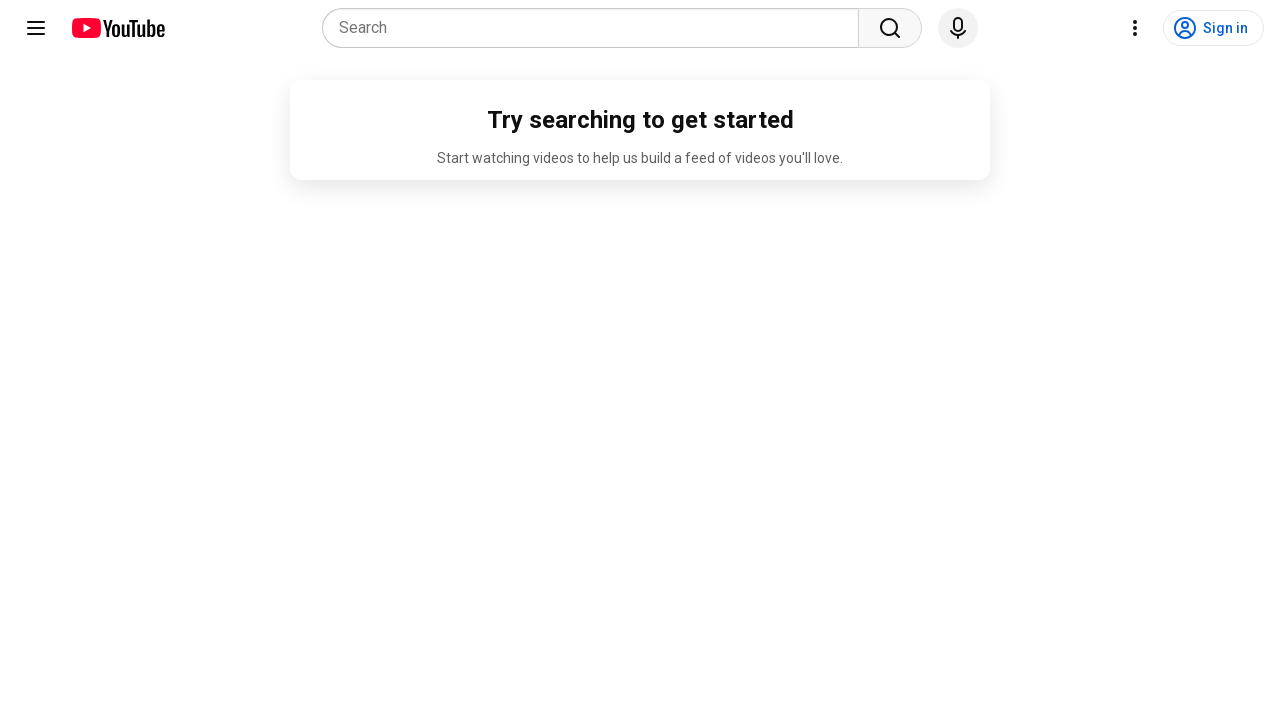

Set viewport size to 1920x1080 to simulate maximized window
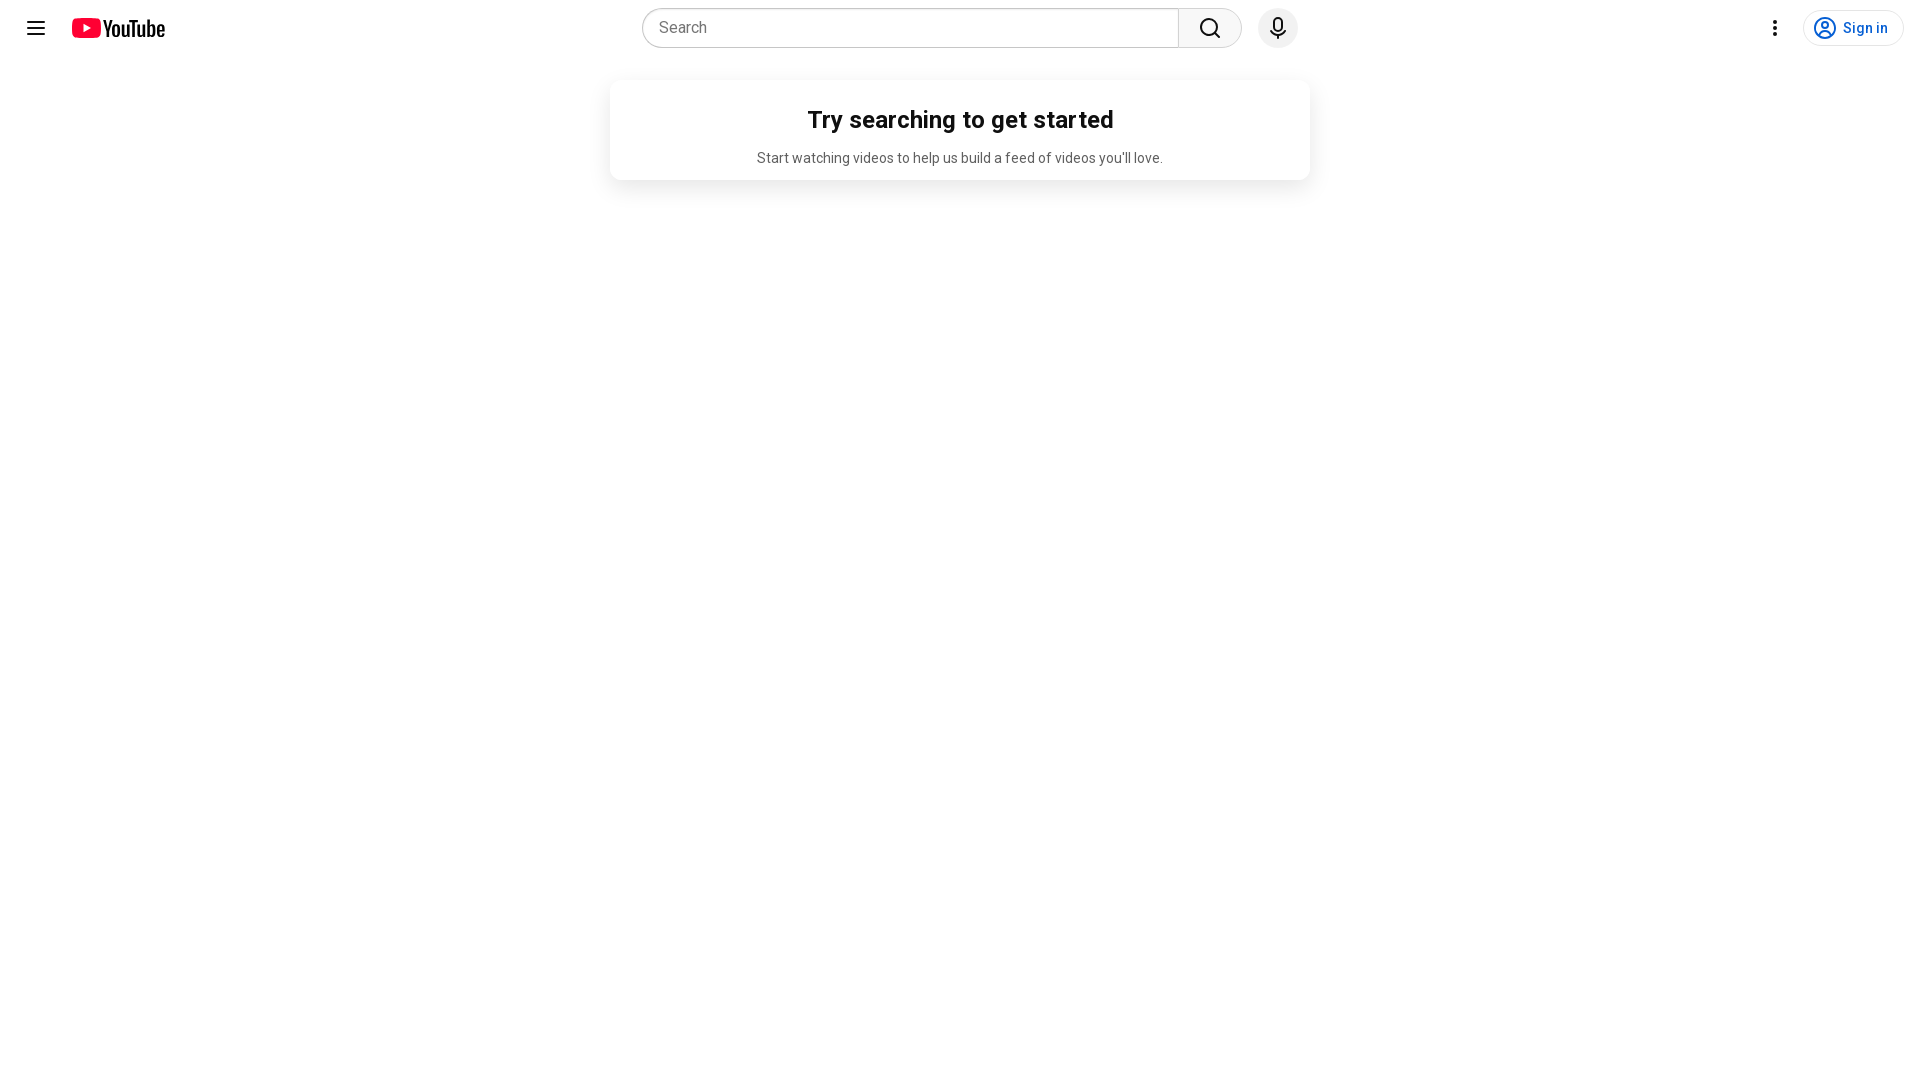

YouTube homepage loaded successfully with domcontentloaded state
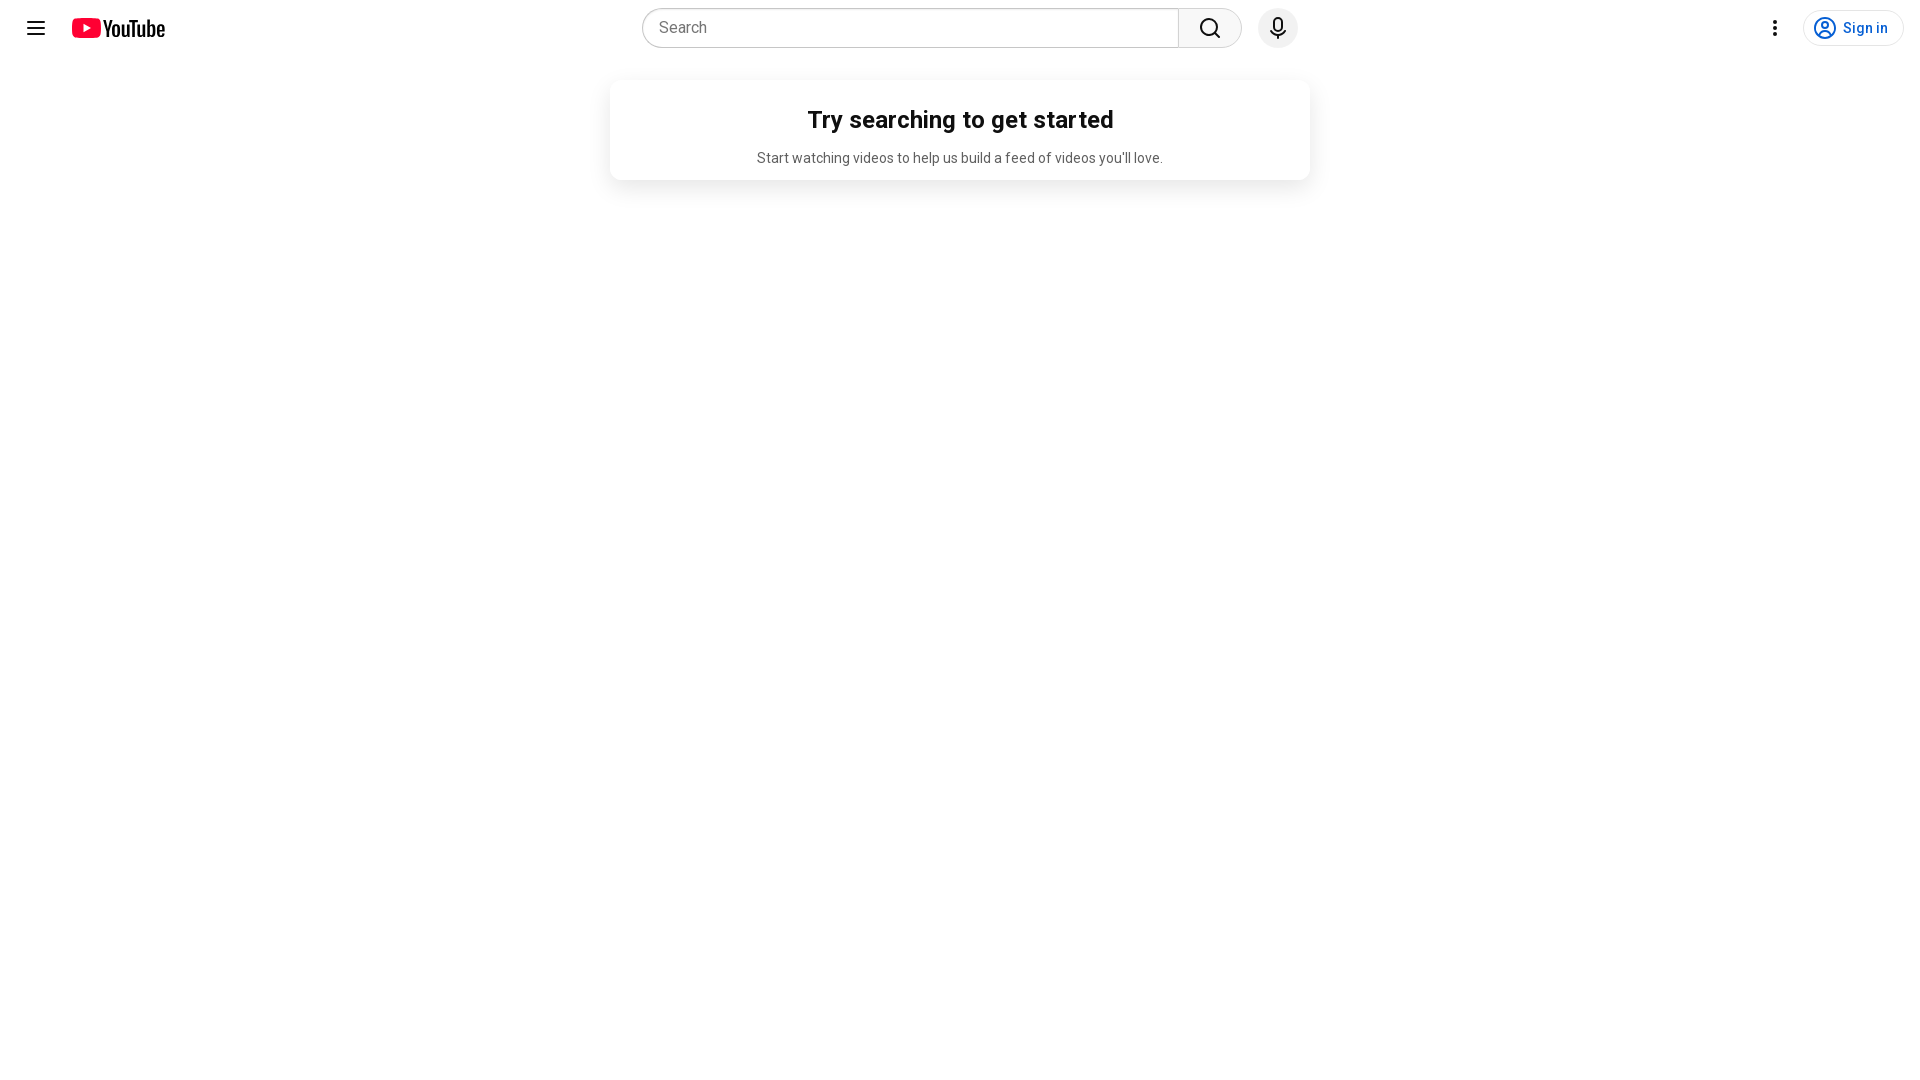

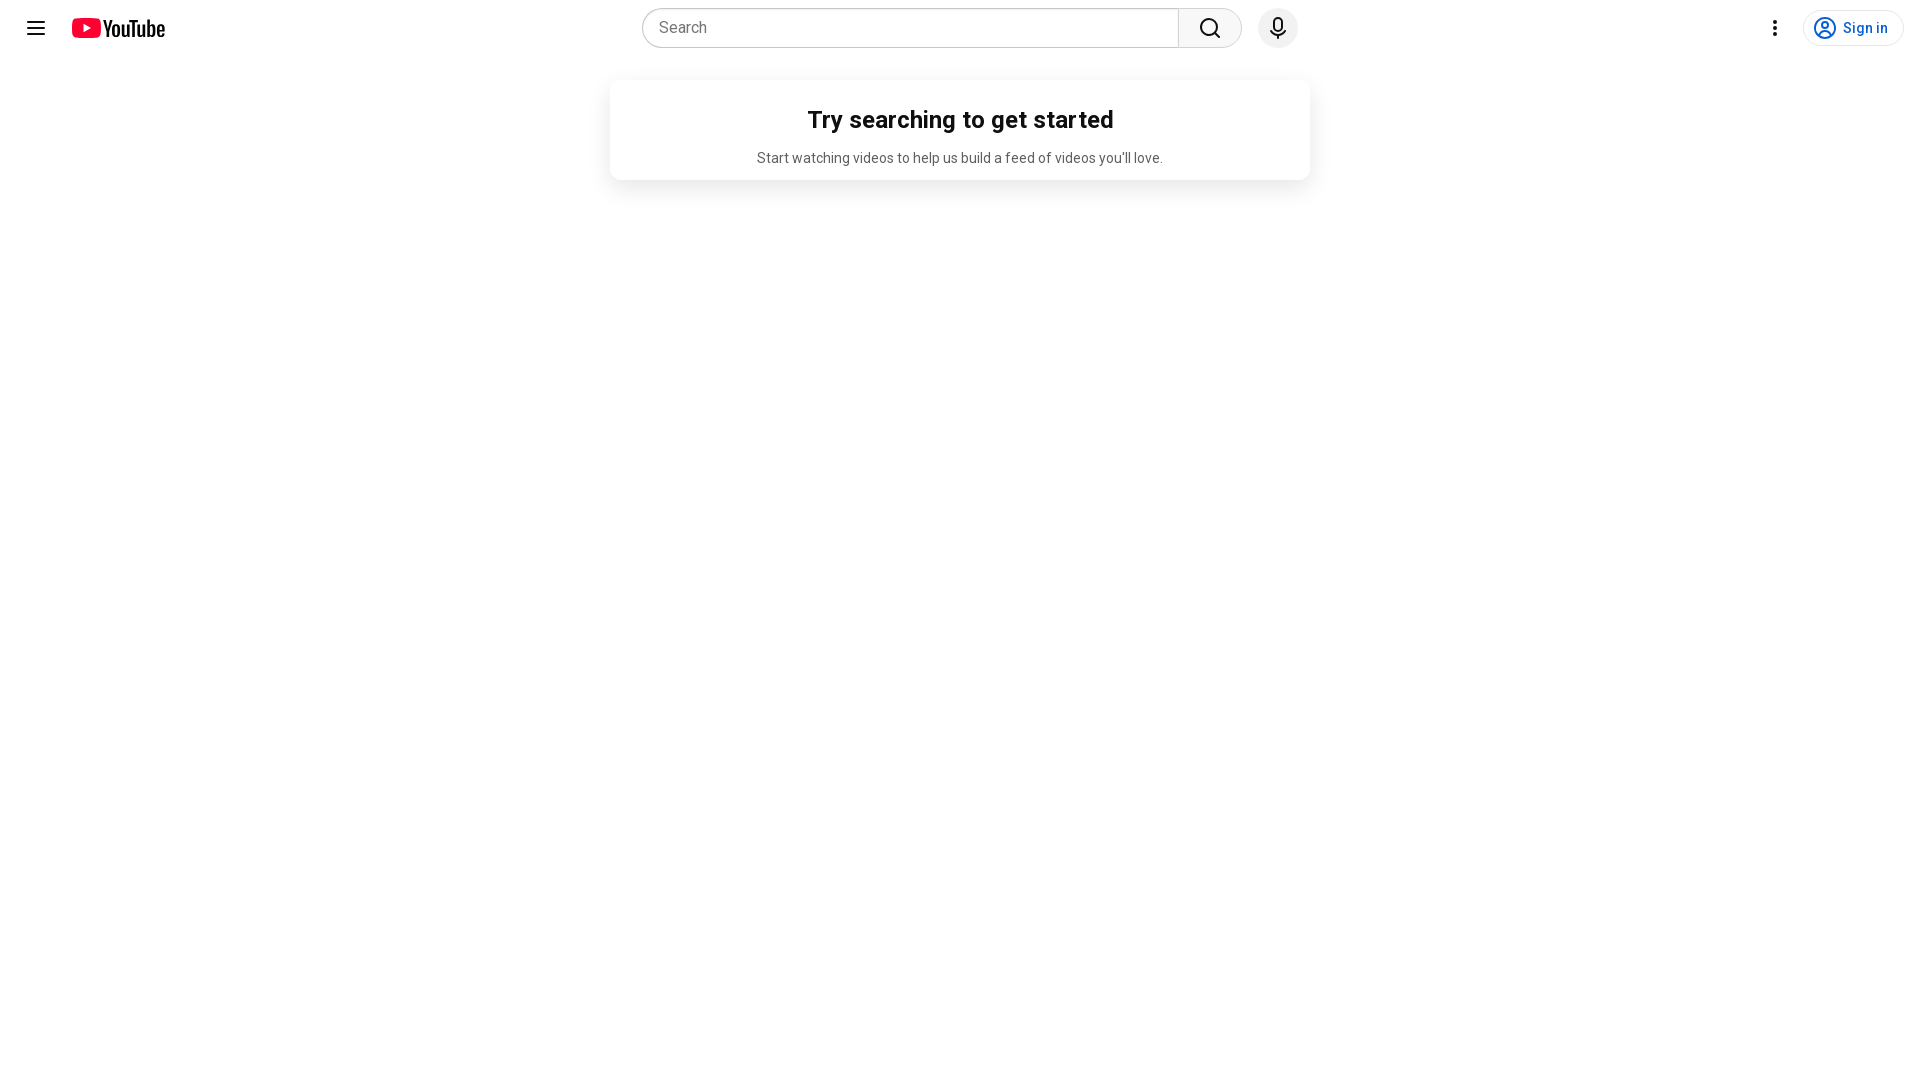